Tests JavaScript confirmation alert functionality by clicking a button to trigger an alert, accepting it, and verifying the result text

Starting URL: http://practice.cydeo.com/javascript_alerts

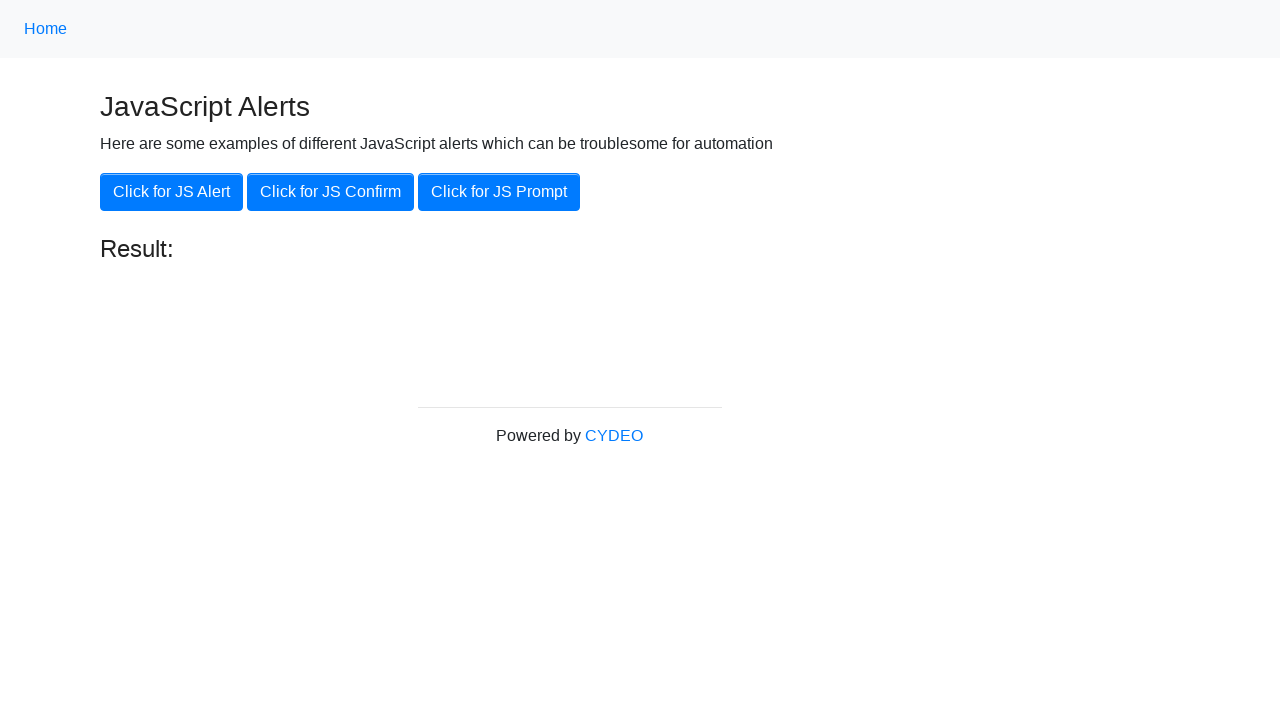

Clicked button to trigger JavaScript confirmation alert at (330, 192) on xpath=//button[.='Click for JS Confirm']
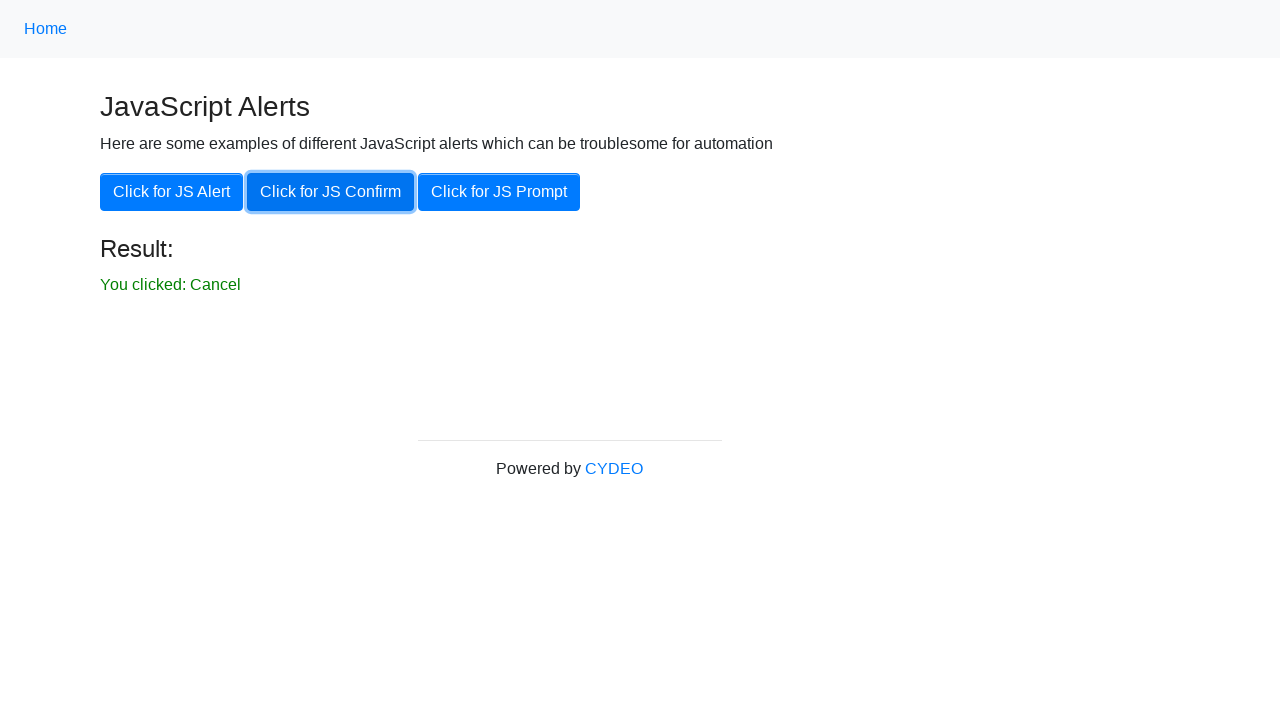

Set up dialog handler to accept confirmation alerts
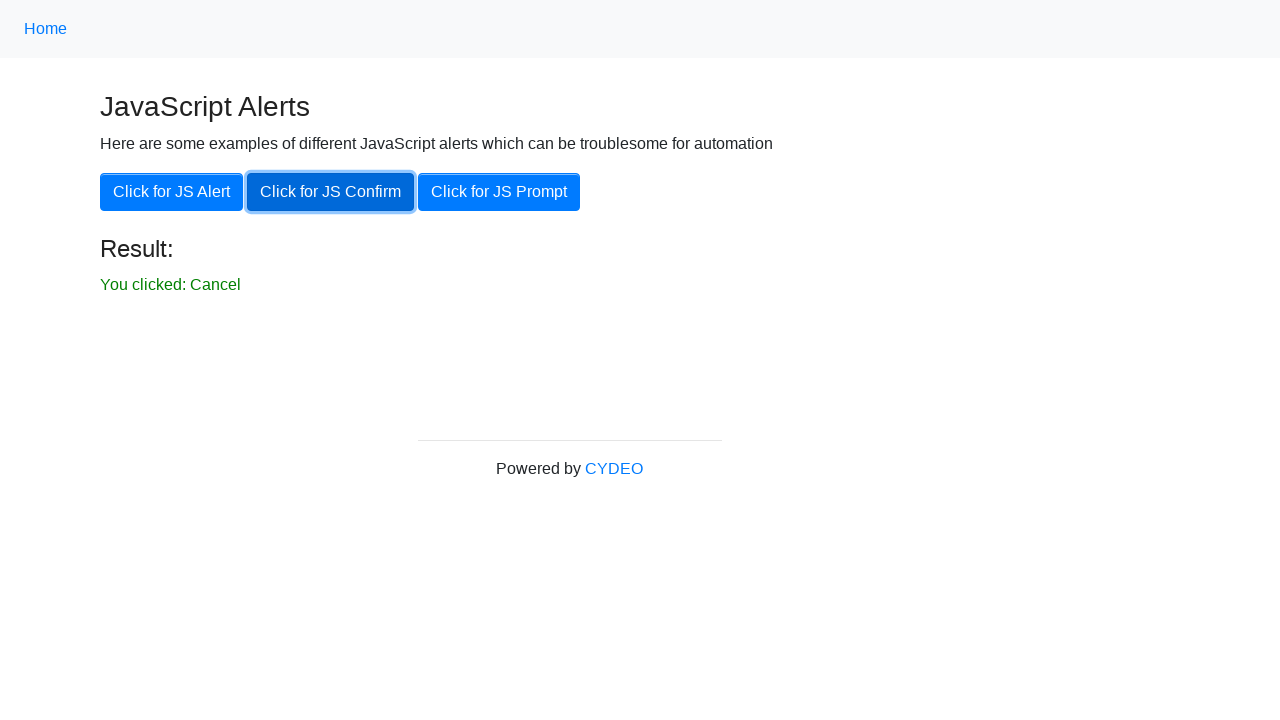

Clicked confirmation alert button and accepted the alert at (330, 192) on xpath=//button[.='Click for JS Confirm']
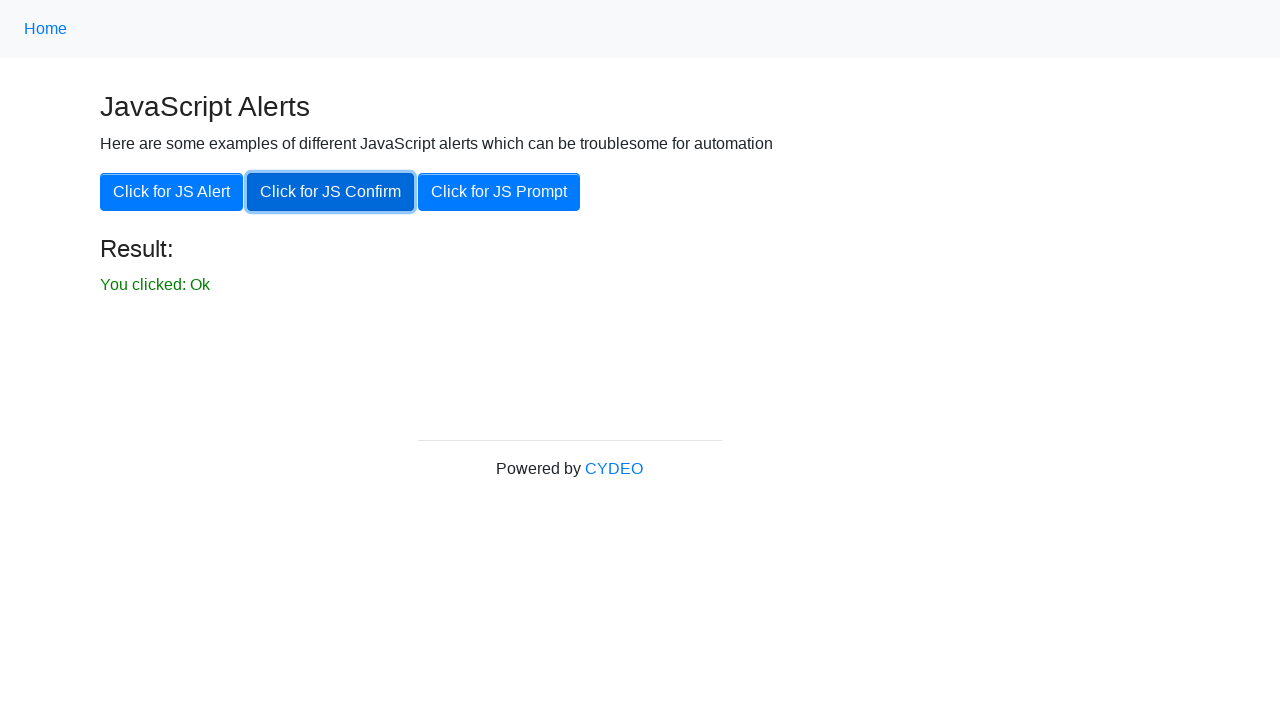

Retrieved result text from page
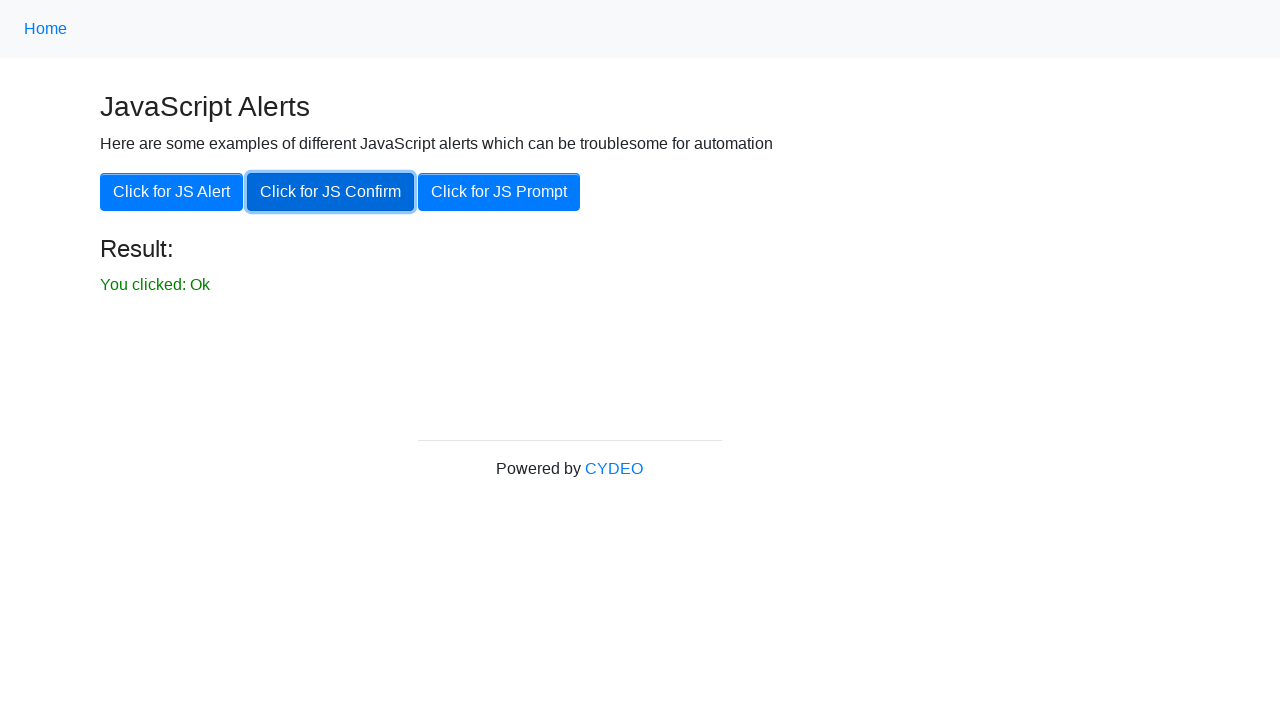

Verified result text matches expected value 'You clicked: Ok'
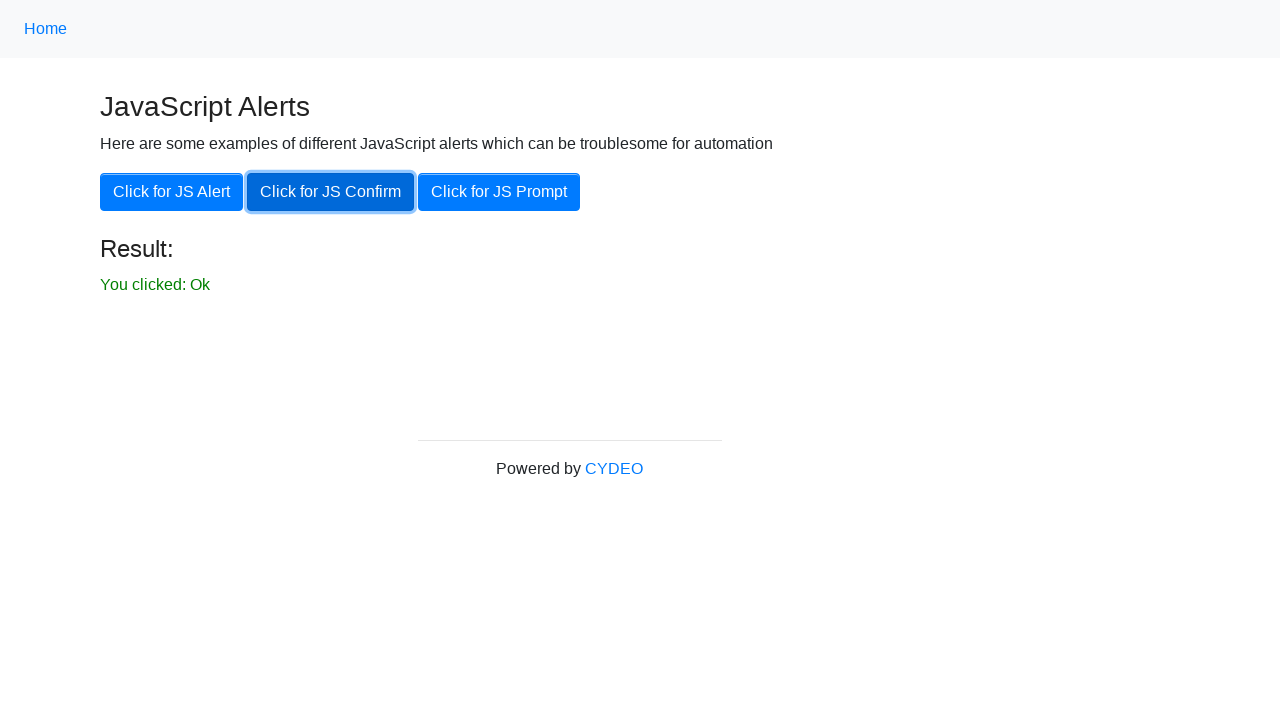

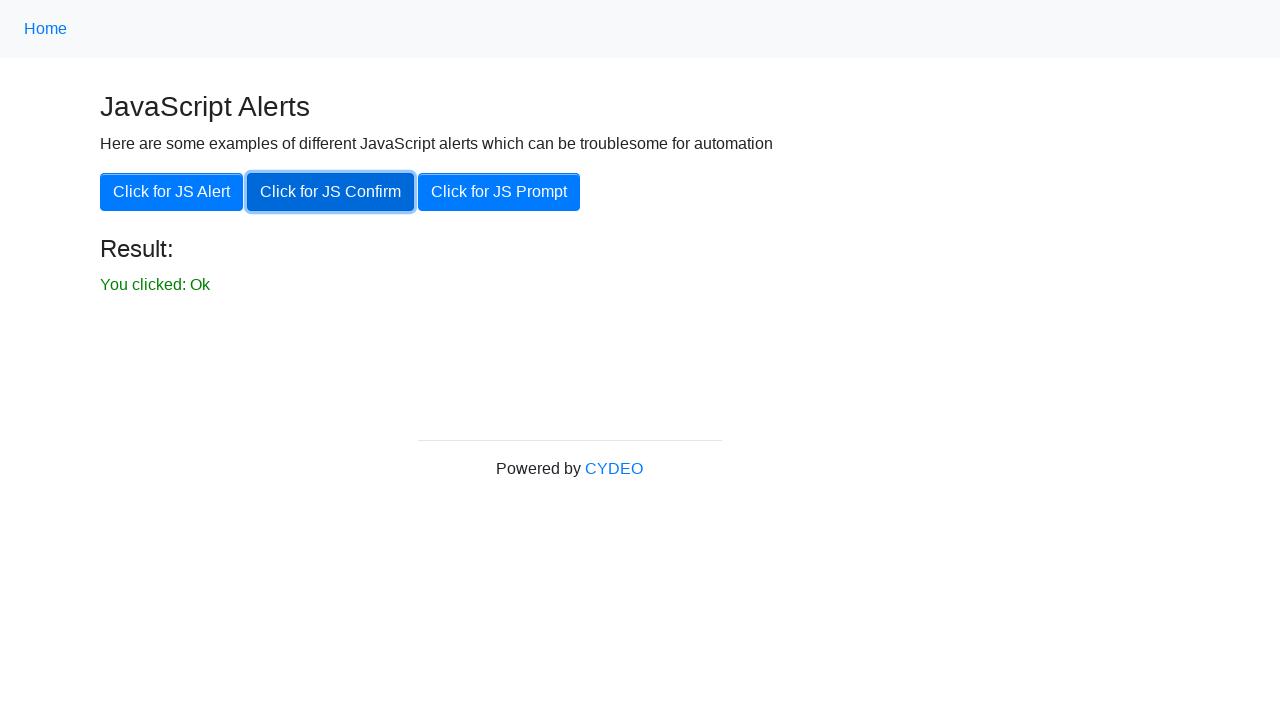